Tests navigation to checkbox page and verifies the page header text displays "Checkboxes"

Starting URL: https://formy-project.herokuapp.com/

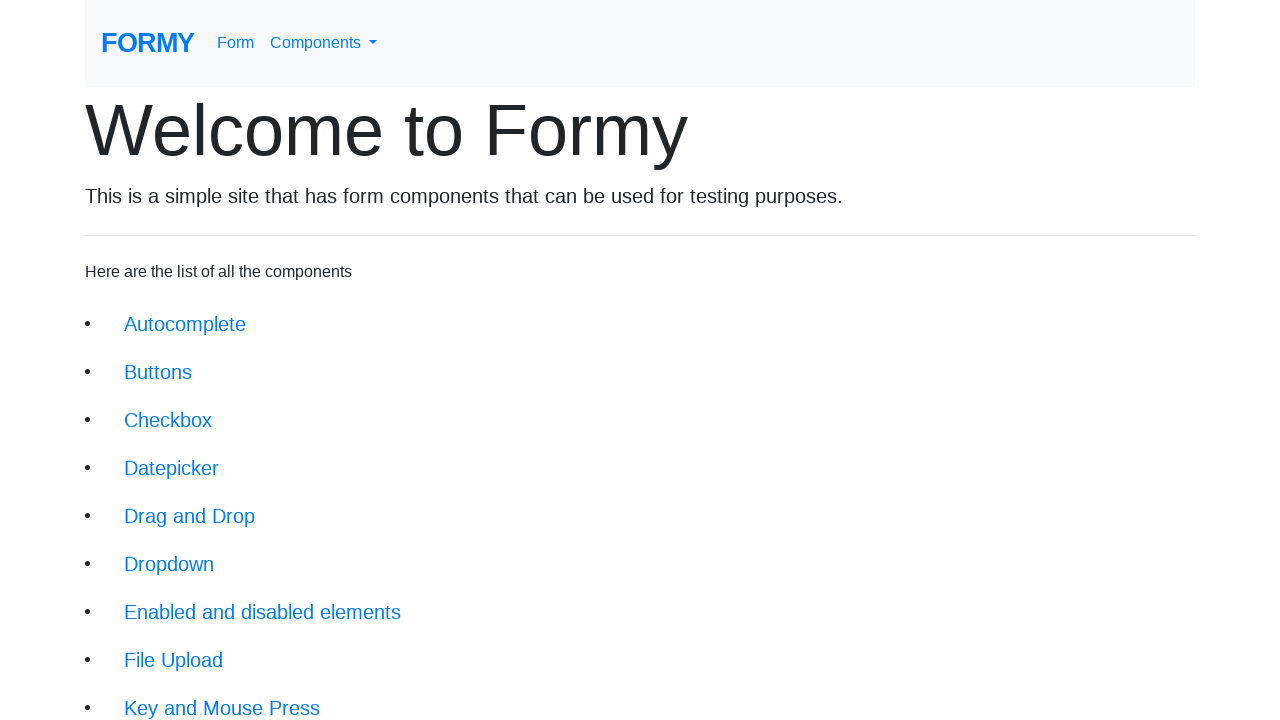

Clicked on checkbox link at (168, 420) on xpath=//li/a[@href='/checkbox']
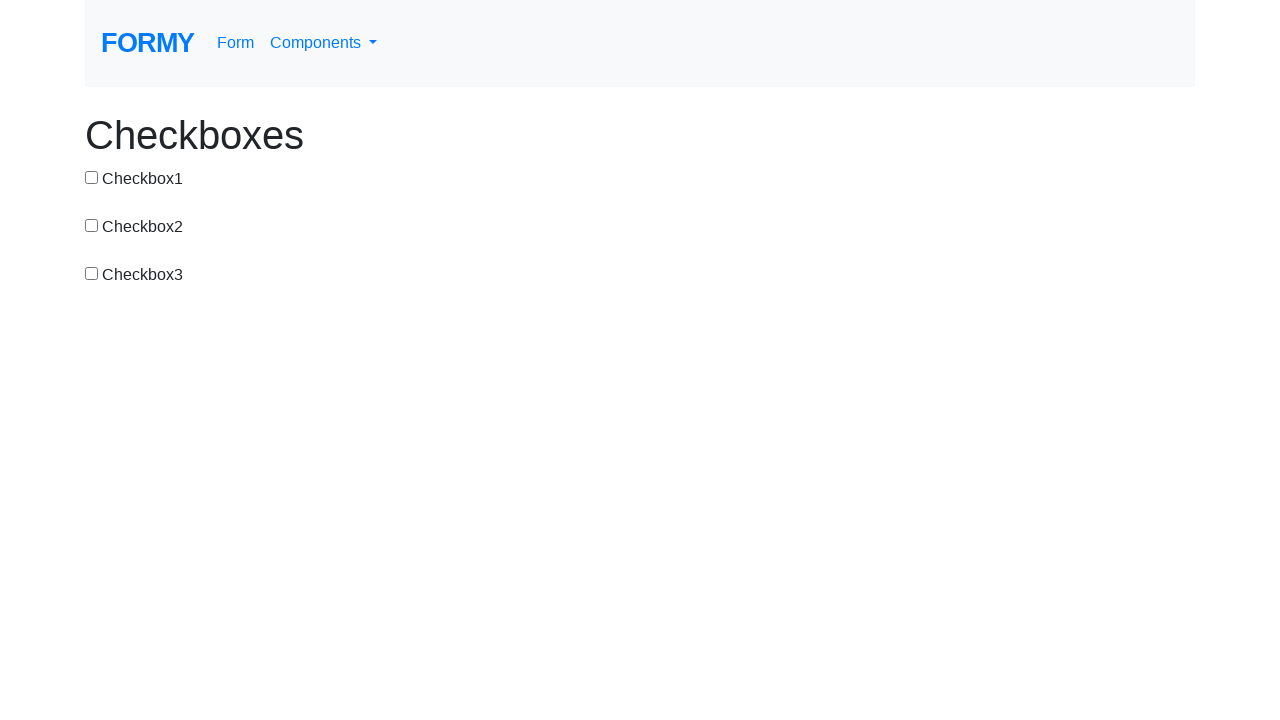

Page loaded and header element is visible
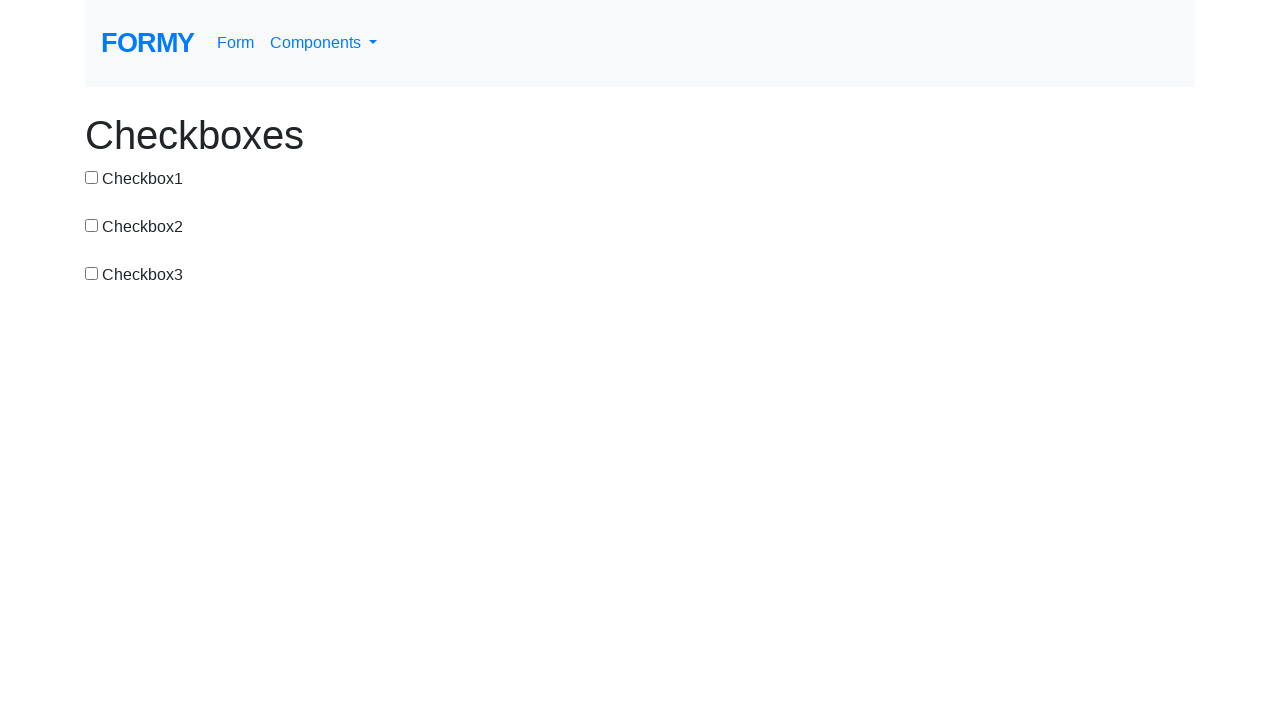

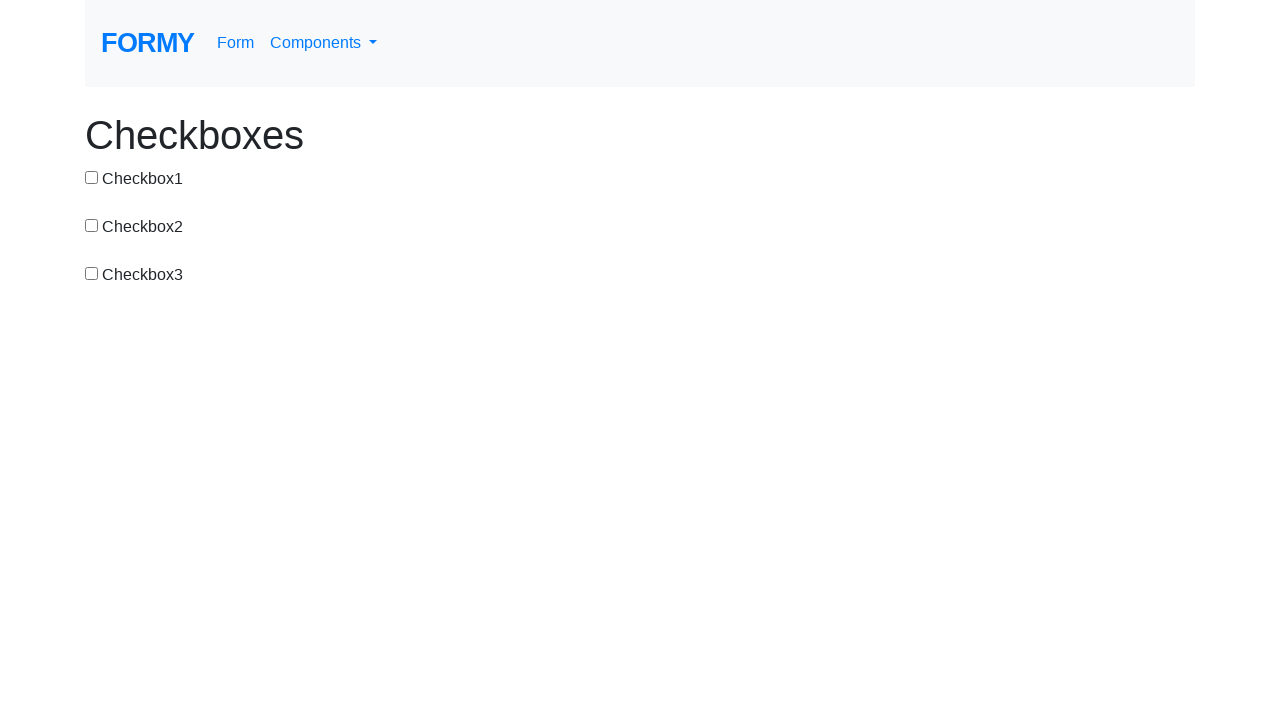